Tests mouse hover functionality by hovering over a menu element to reveal a dropdown, then clicking on the "Top" child menu item.

Starting URL: https://rahulshettyacademy.com/AutomationPractice/

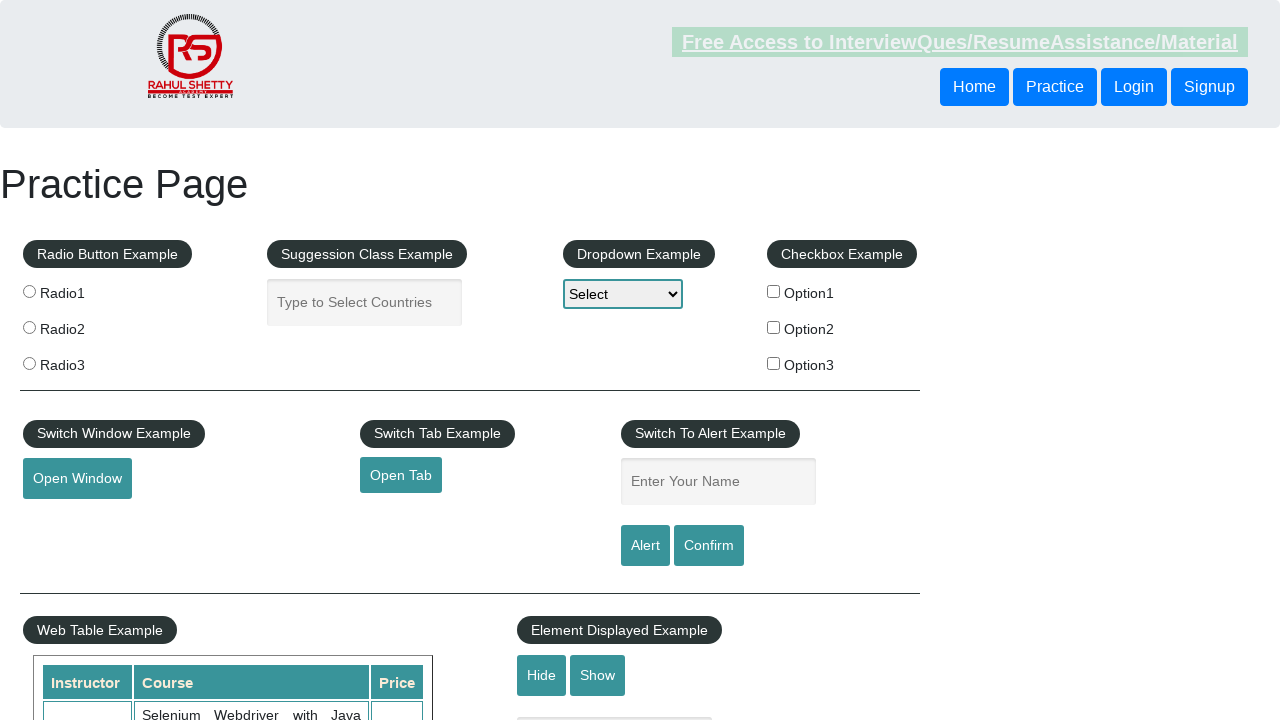

Hovered over mouse hover menu element to reveal dropdown at (83, 361) on #mousehover
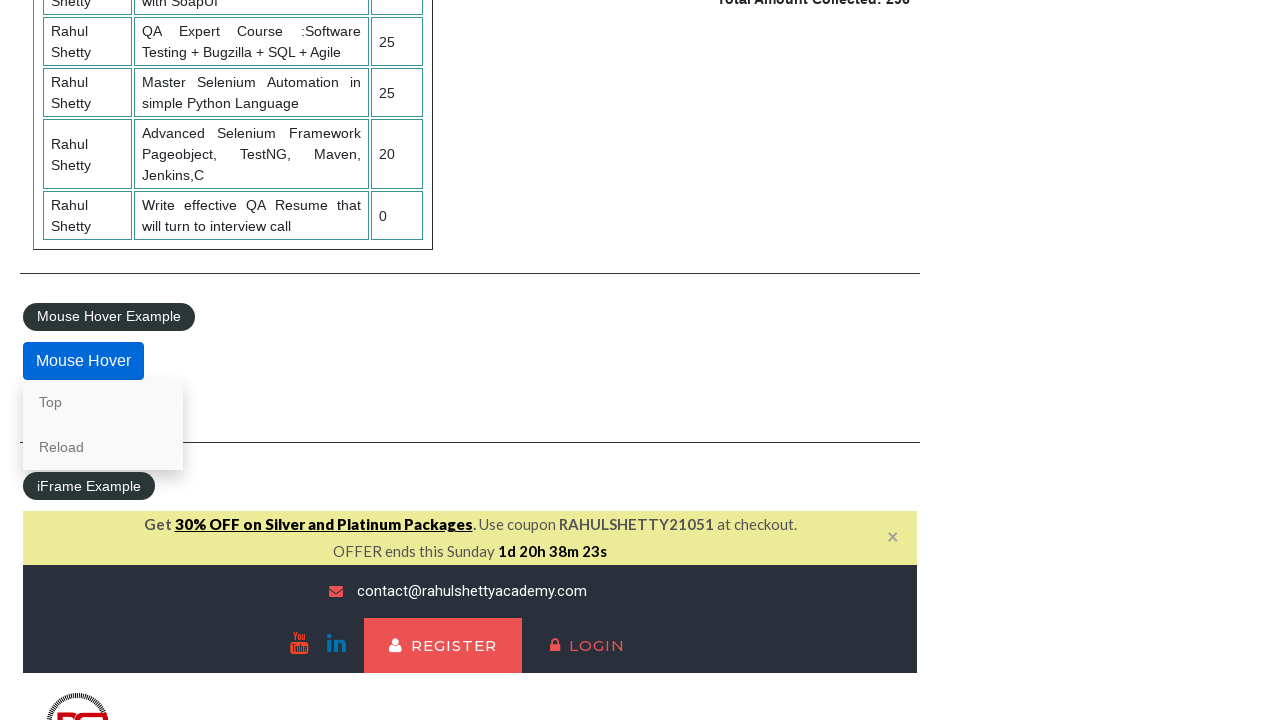

Clicked on 'Top' child menu item from dropdown at (103, 402) on a:text('Top')
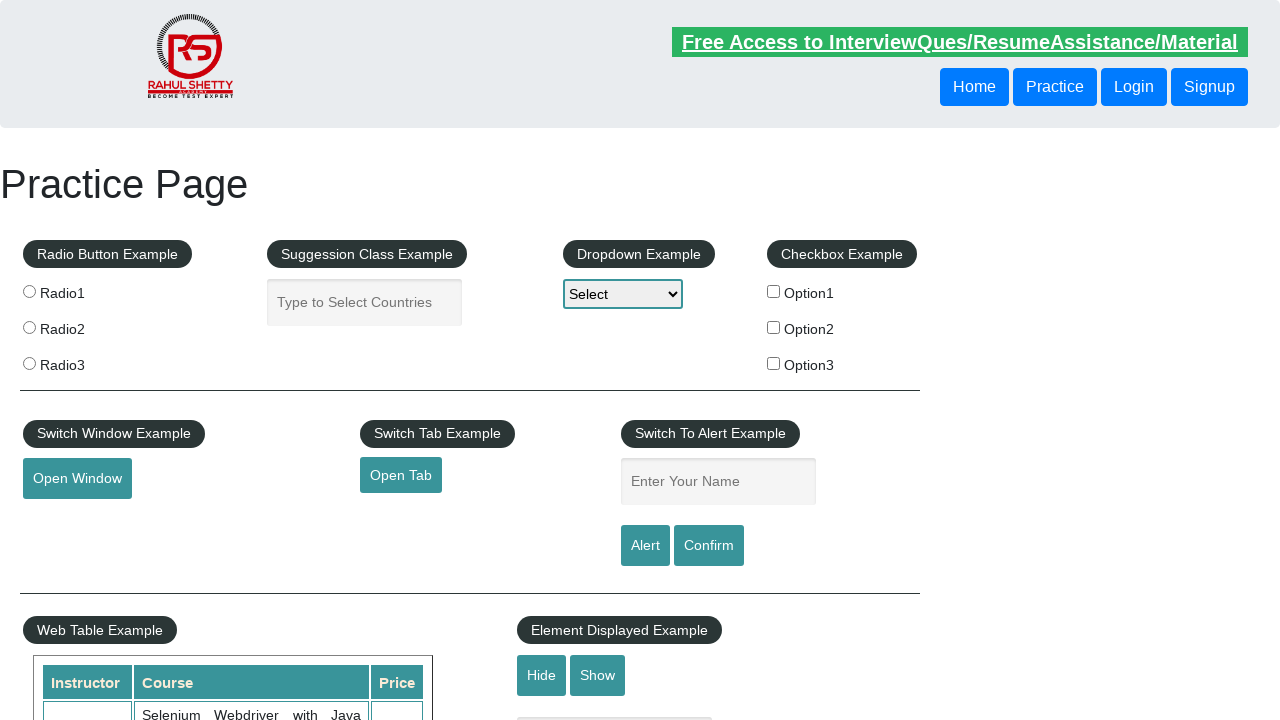

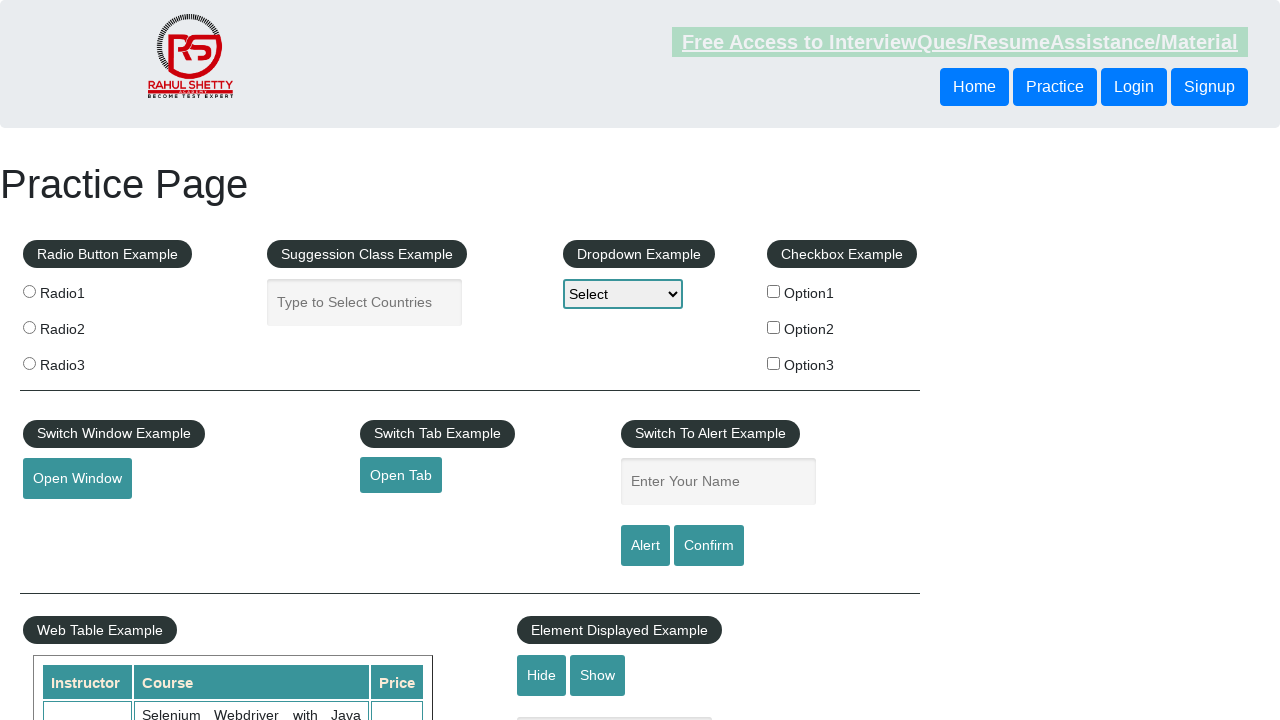